Navigates to Salesforce login page and locates an image element using absolute XPath selector to demonstrate XPath usage.

Starting URL: https://login.salesforce.com/?locale=in

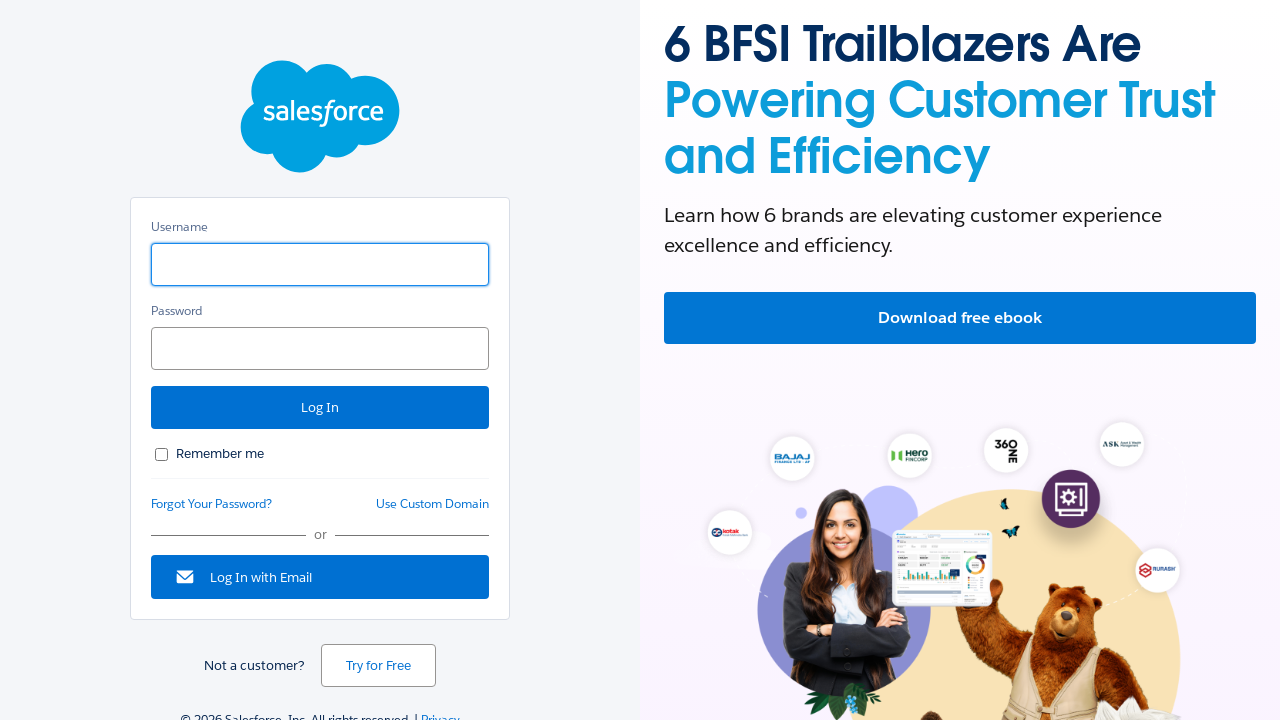

Navigated to Salesforce login page with Indian locale
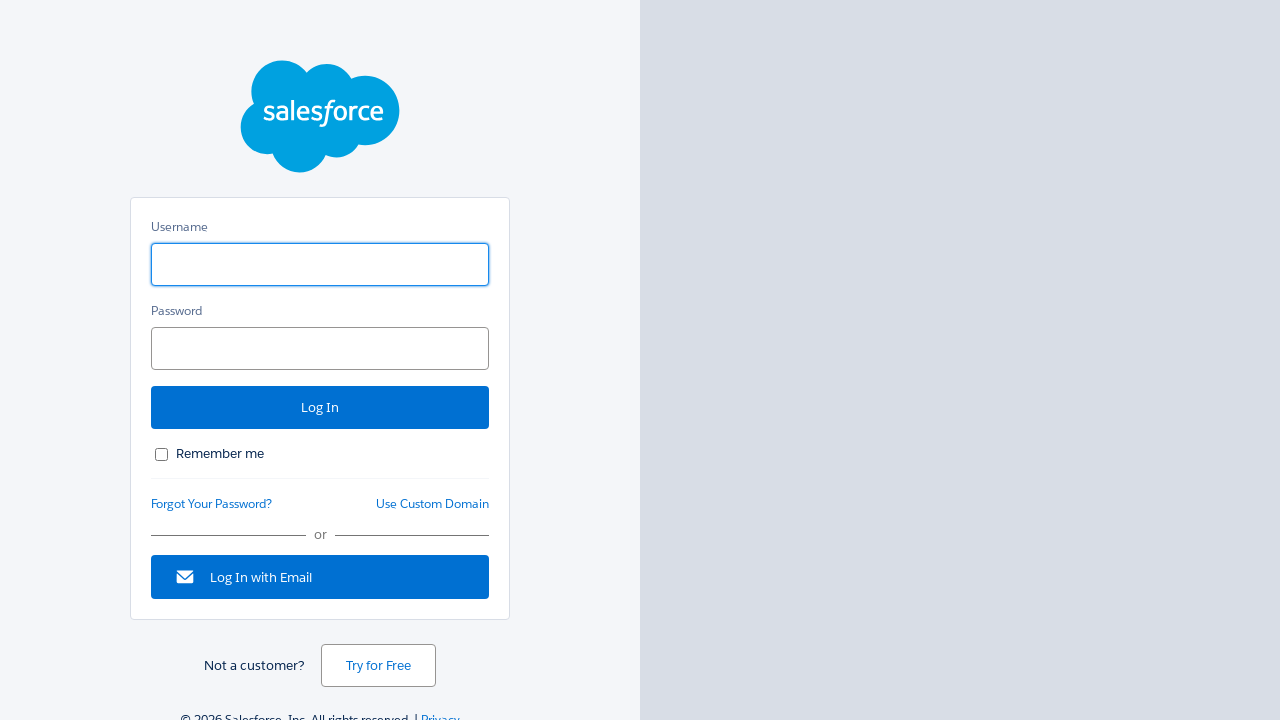

Located image element using absolute XPath selector
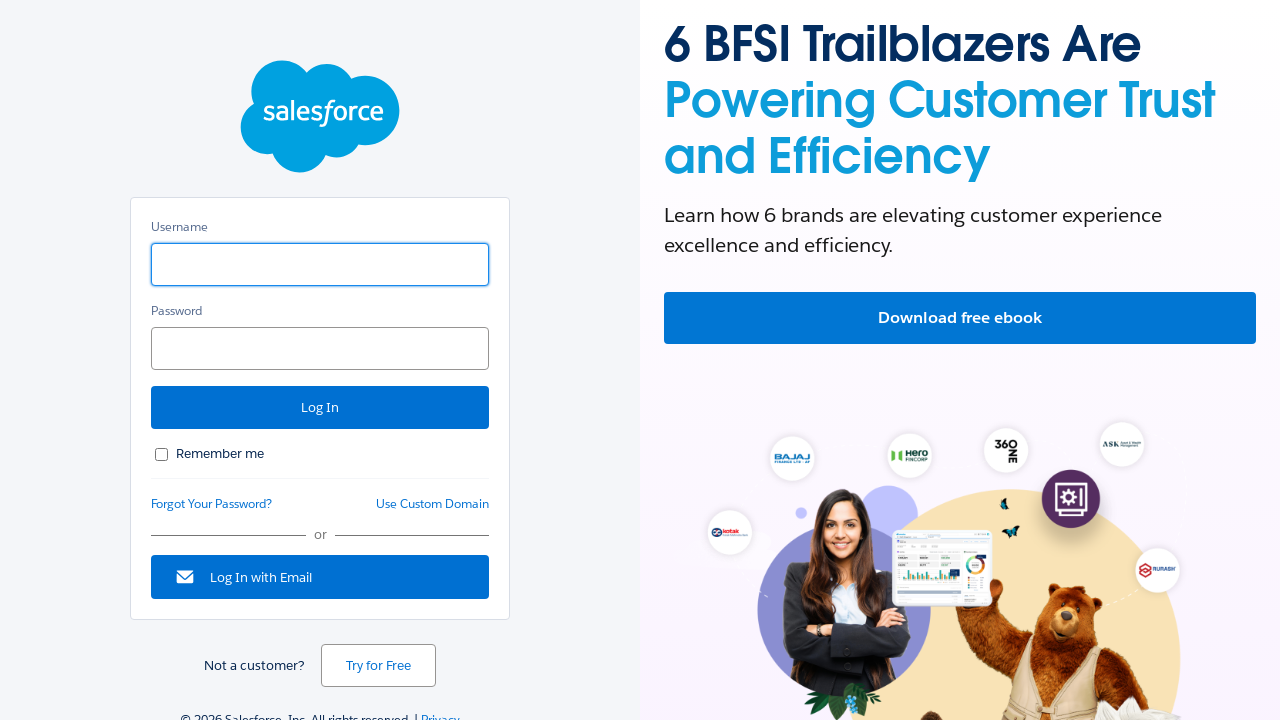

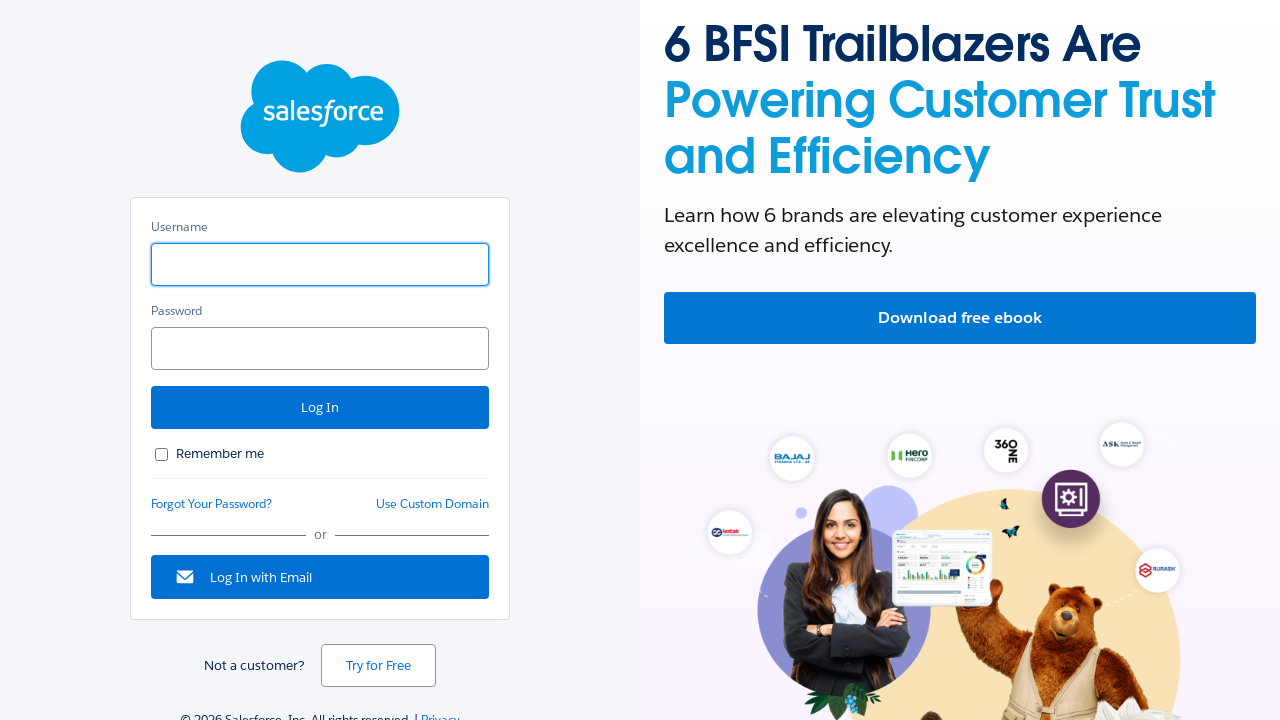